Navigates to the DemoQA broken links page and verifies that link elements are present on the page

Starting URL: https://demoqa.com/broken

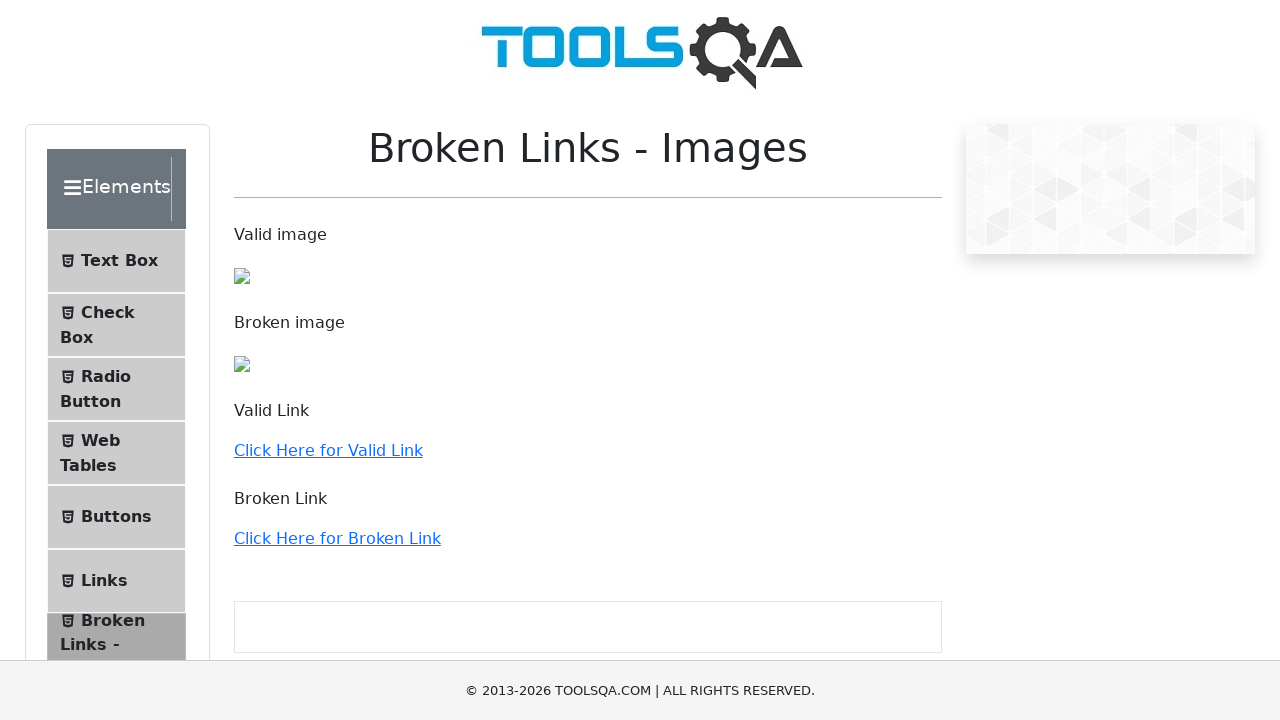

Navigated to DemoQA broken links page
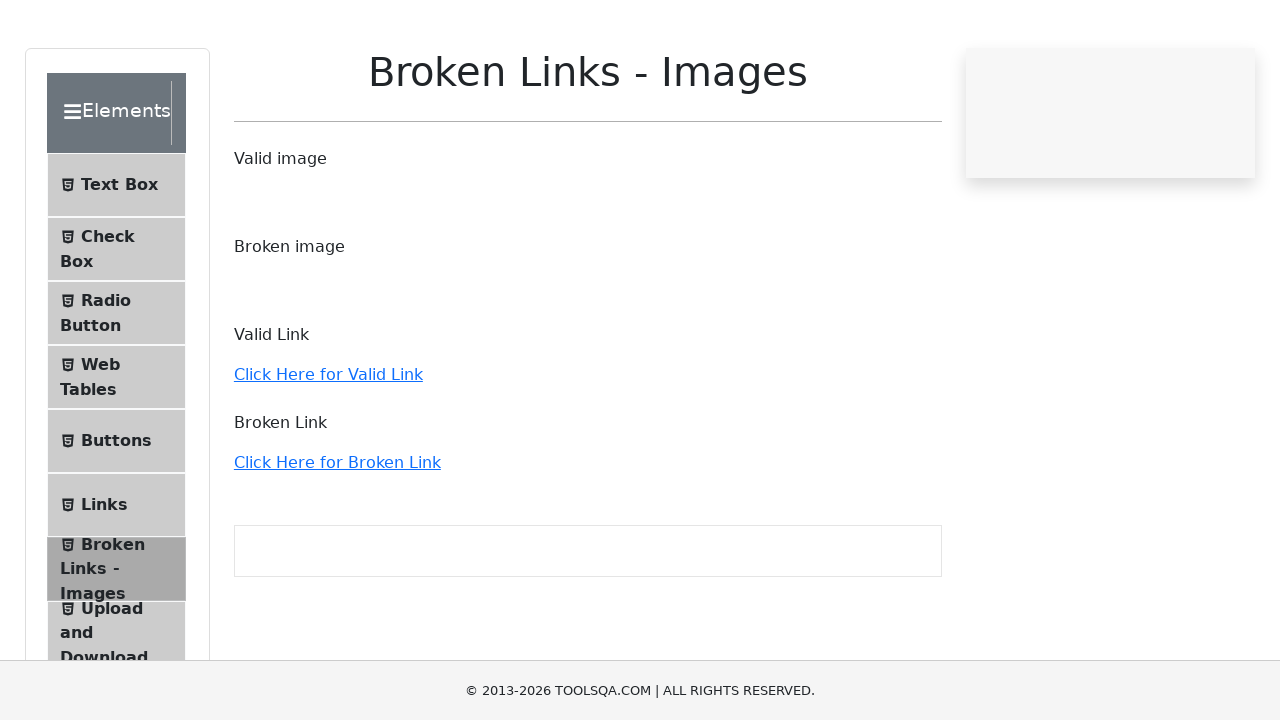

Waited for link elements to be present on the page
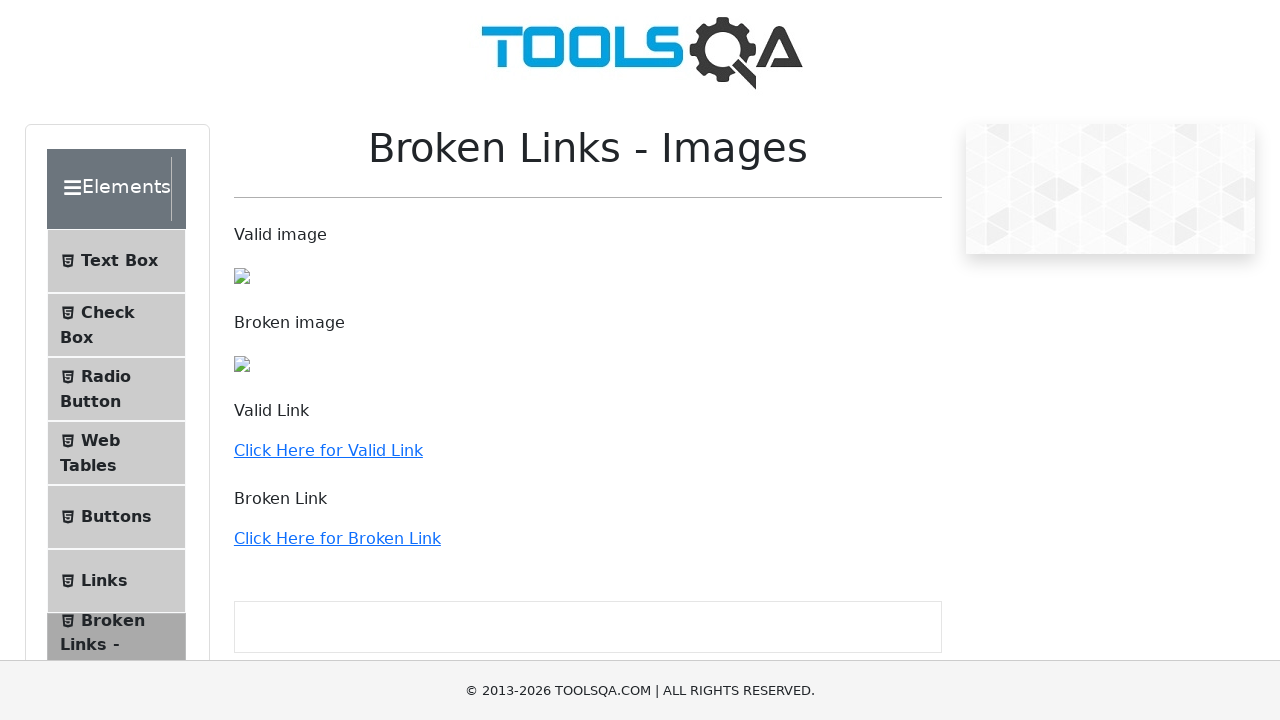

Located all link elements on the page
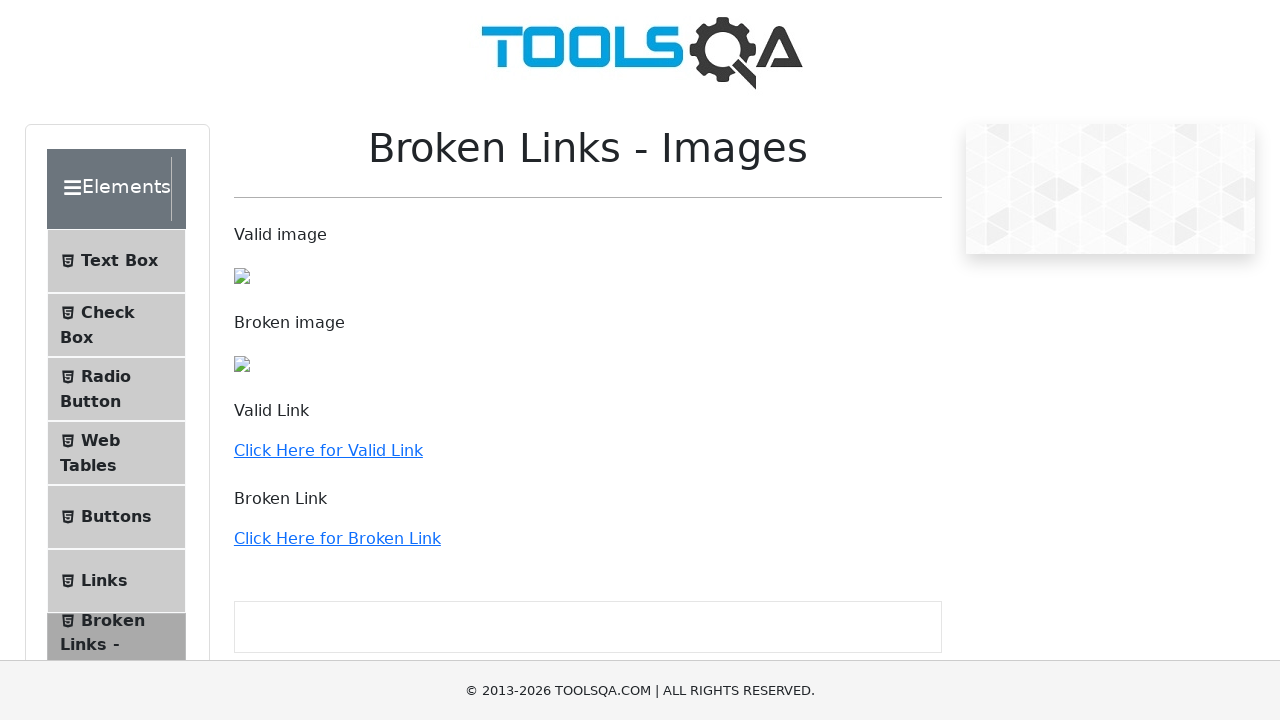

Verified that the first link element is present and visible
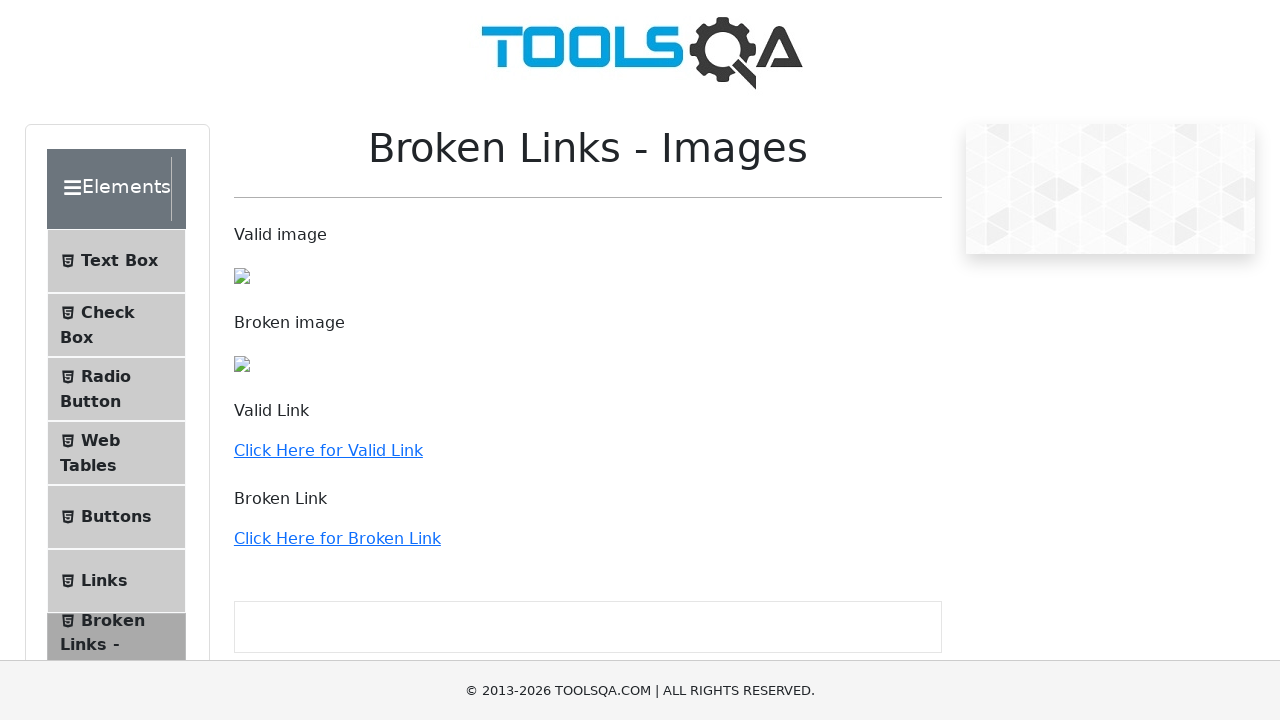

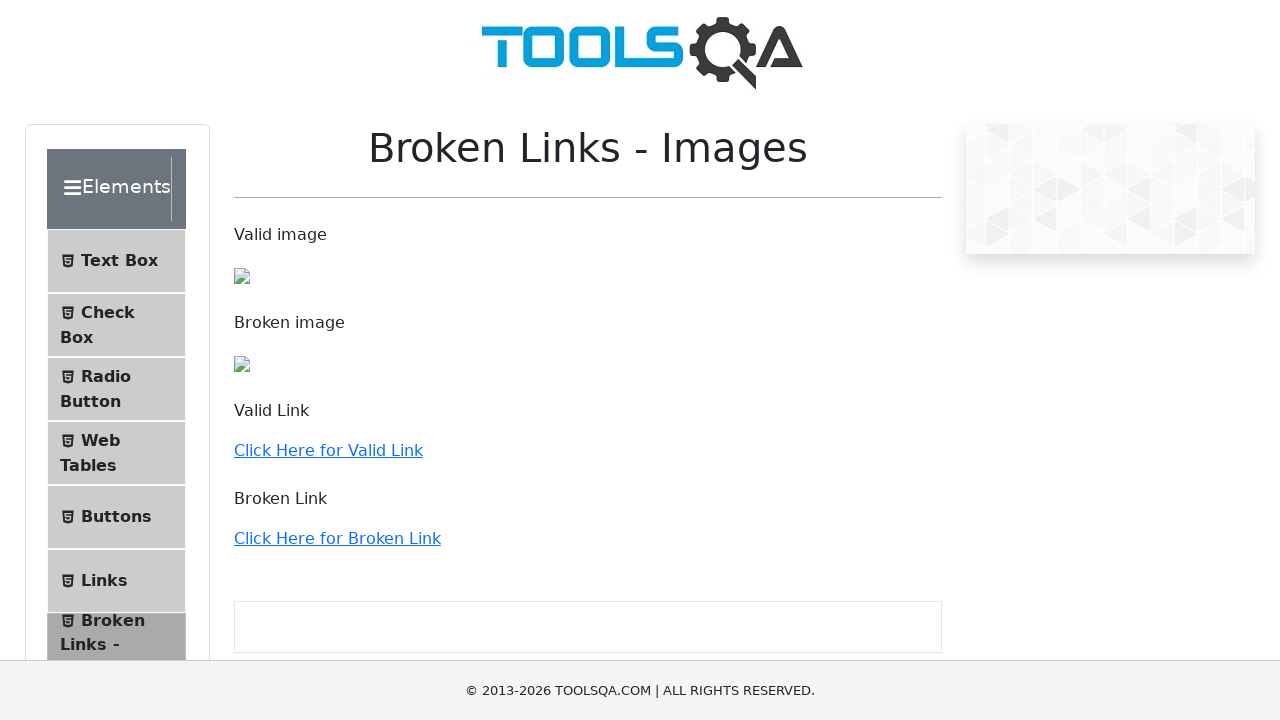